Tests a practice registration form by filling in personal details (name, email, gender, phone, date of birth, subjects, hobbies, address, state/city) and submitting the form, then verifies the submitted data appears correctly in a confirmation table.

Starting URL: https://demoqa.com/automation-practice-form

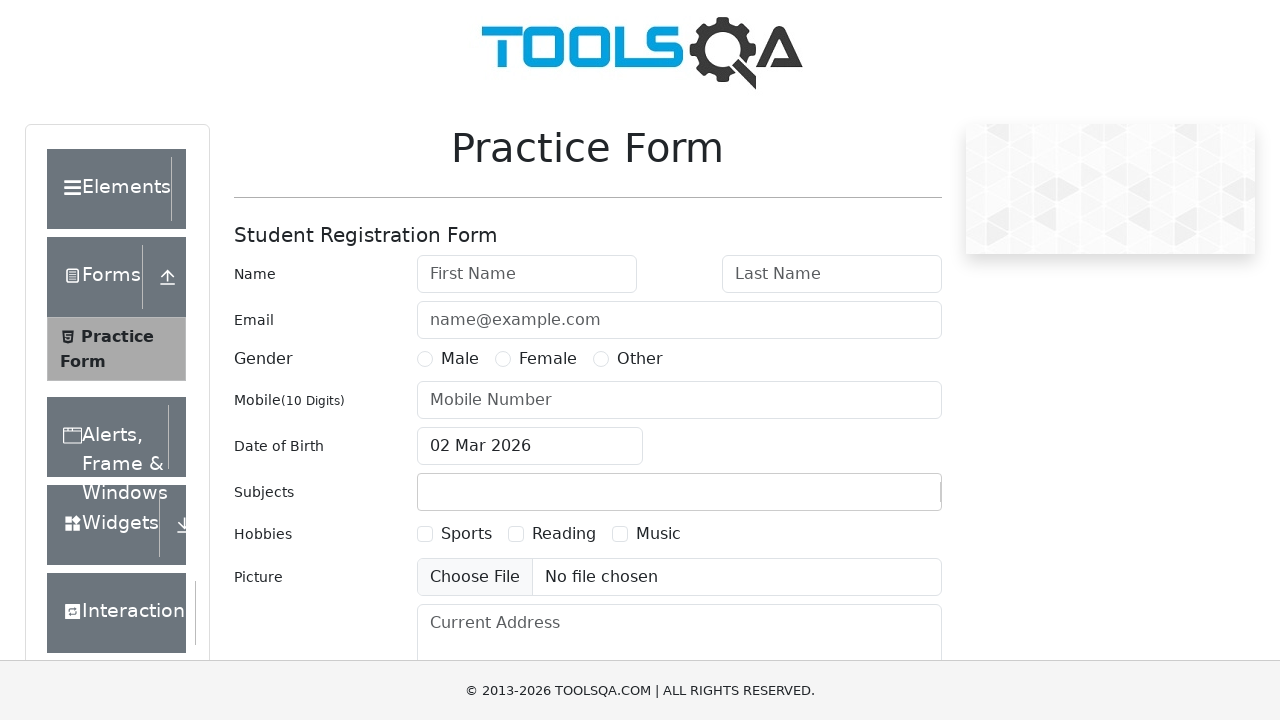

Filled first name field with 'Иван' on [id="firstName"]
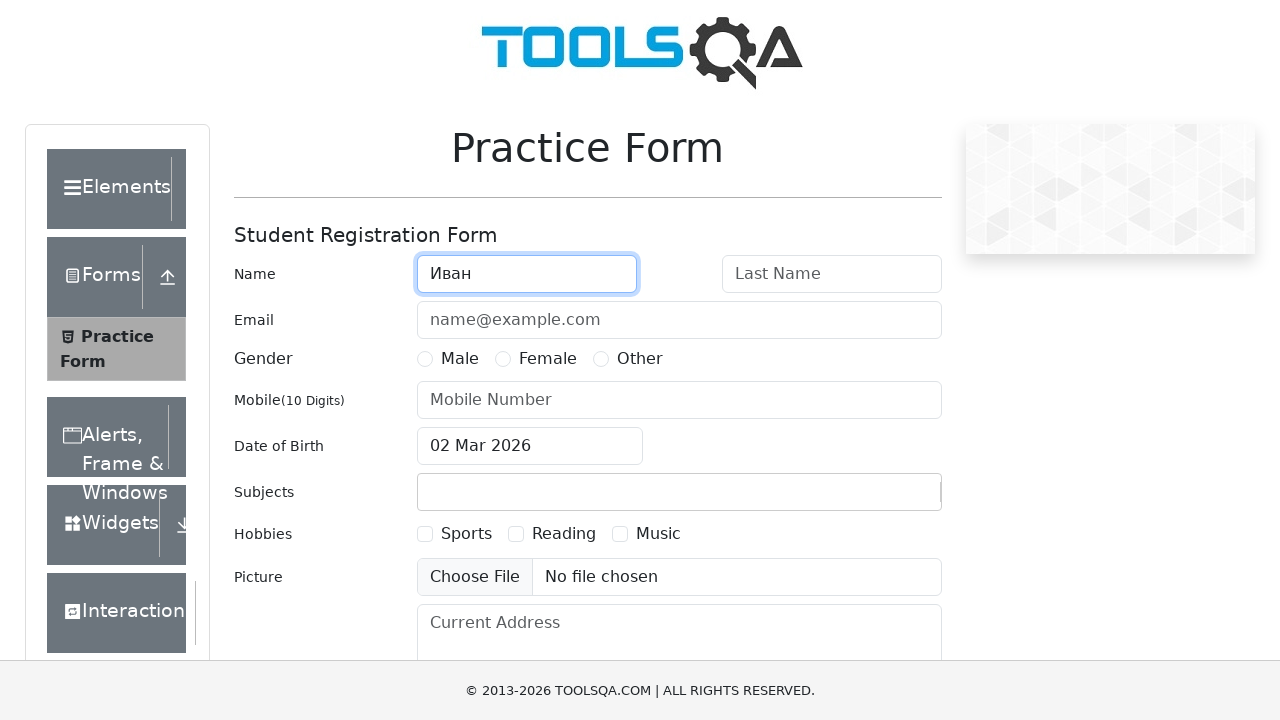

Filled last name field with 'Иванов' on [id="lastName"]
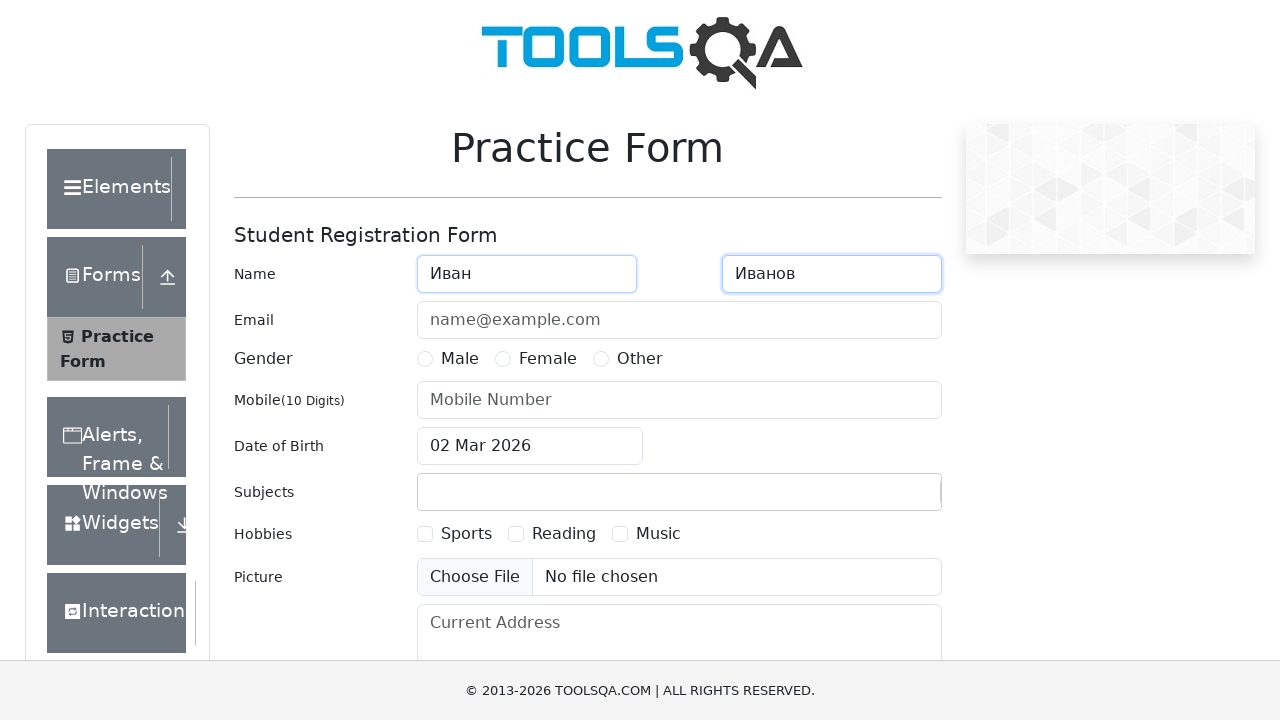

Filled email field with 'ivanov@mail.ru' on [id="userEmail"]
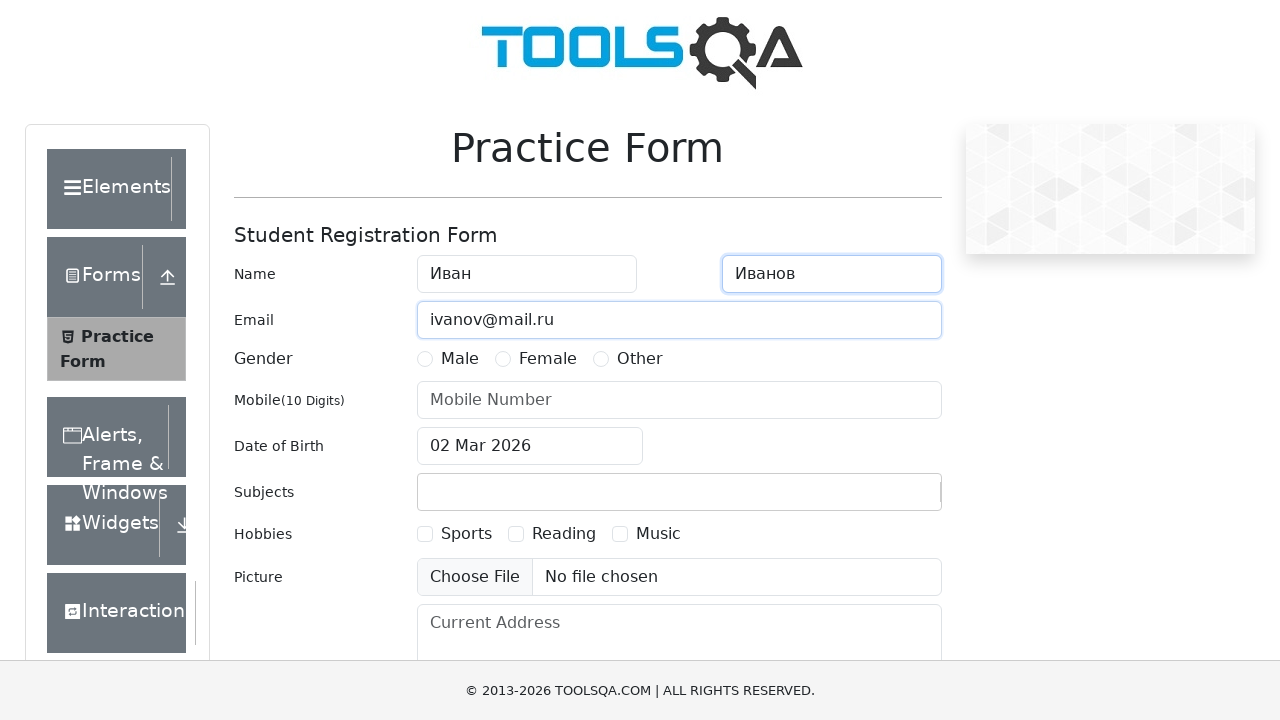

Selected Male gender option at (460, 359) on [for="gender-radio-1"]
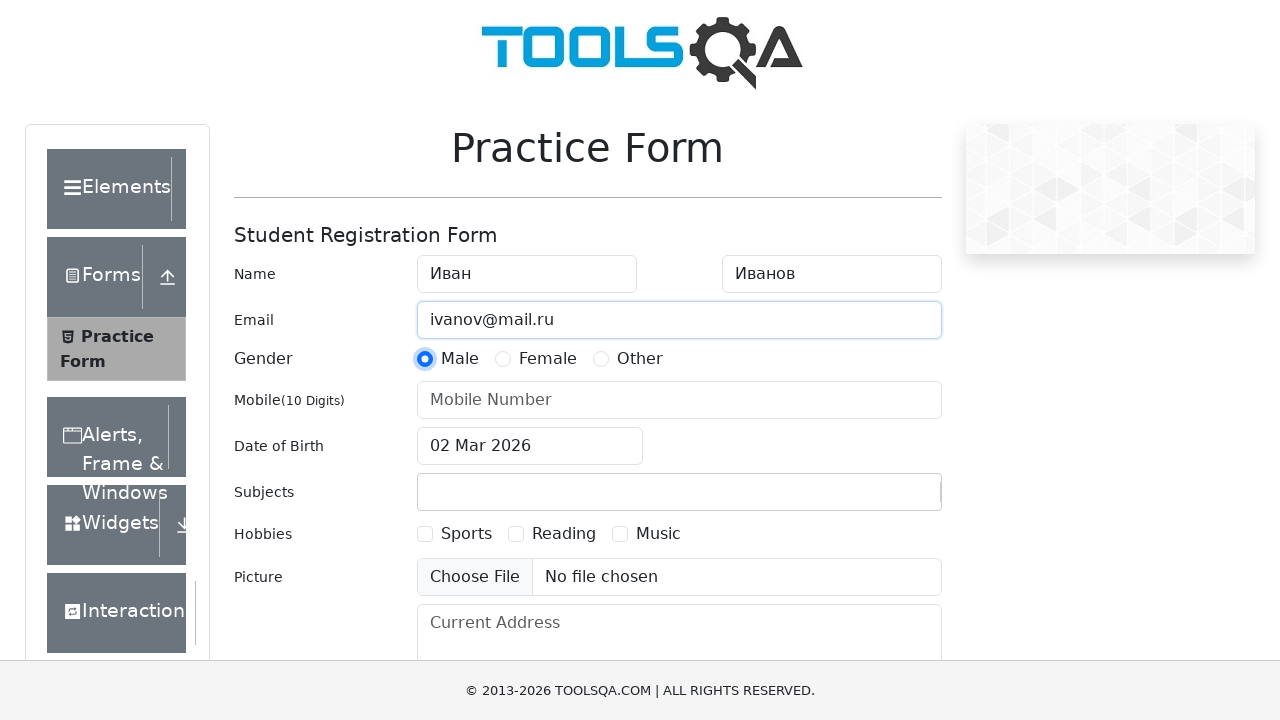

Filled phone number field with '9998887766' on [id="userNumber"]
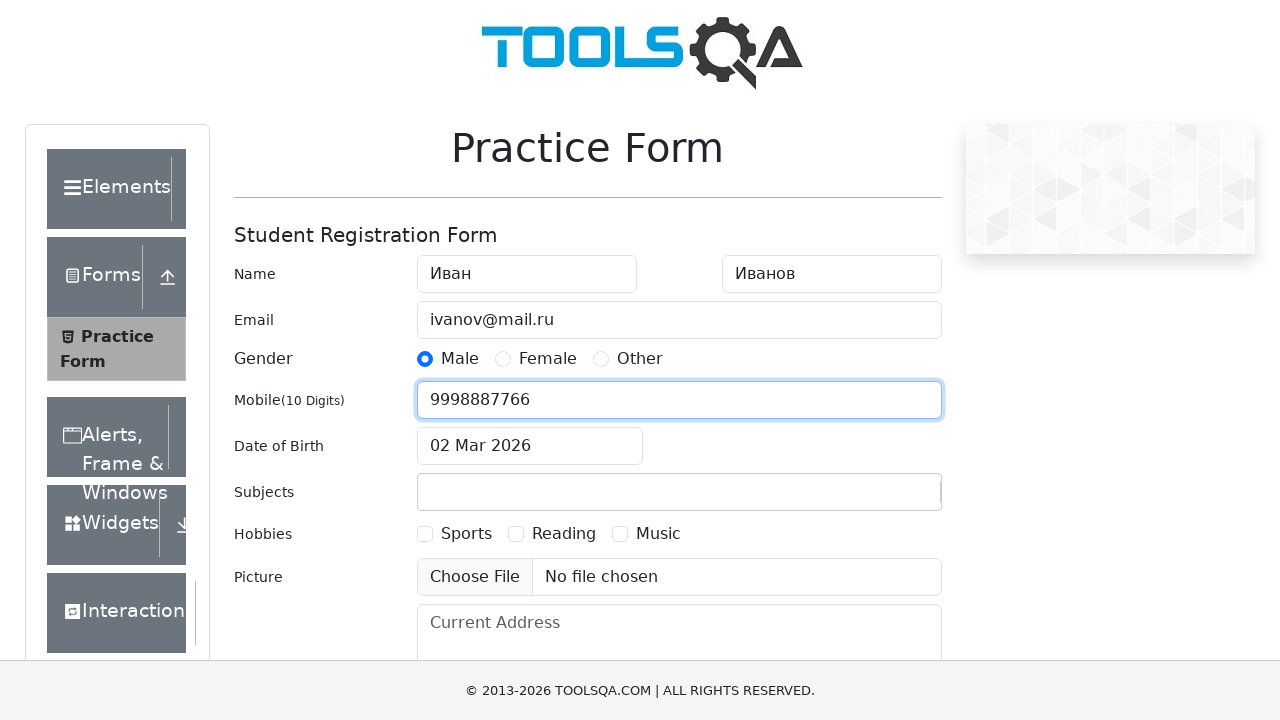

Clicked date of birth input to open date picker at (530, 446) on #dateOfBirthInput
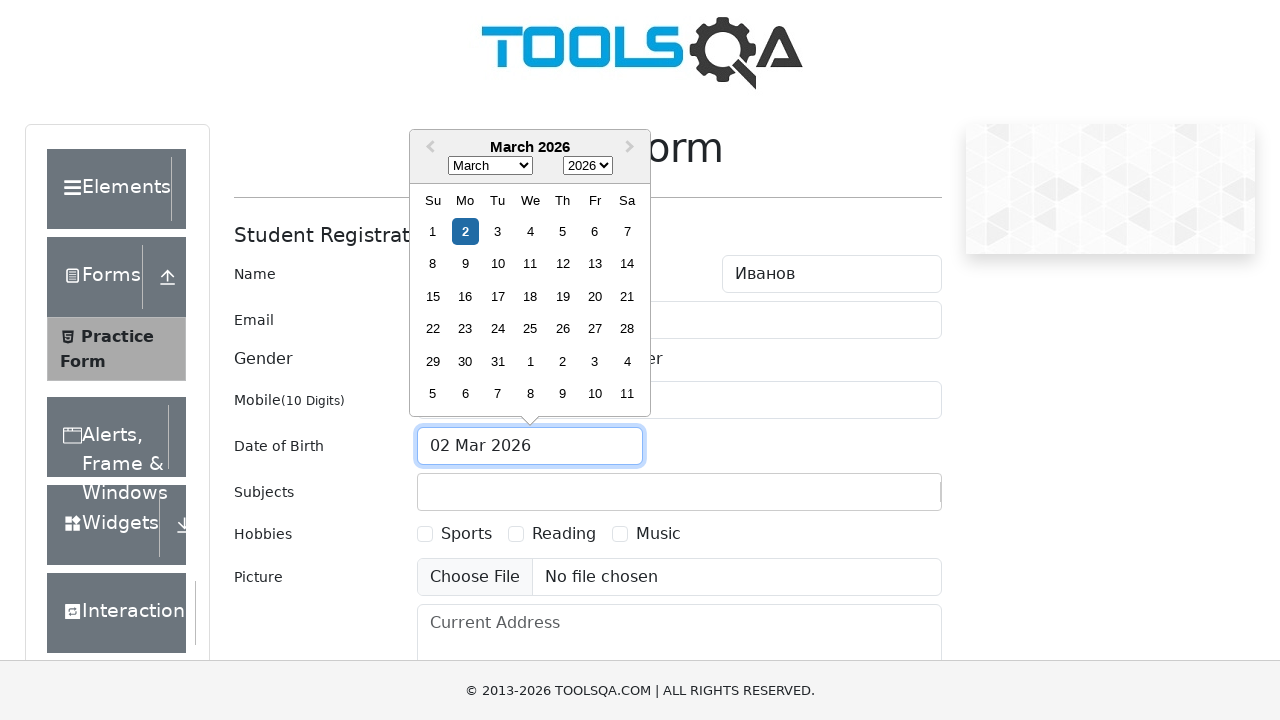

Selected year 1998 from date picker on .react-datepicker__year-select
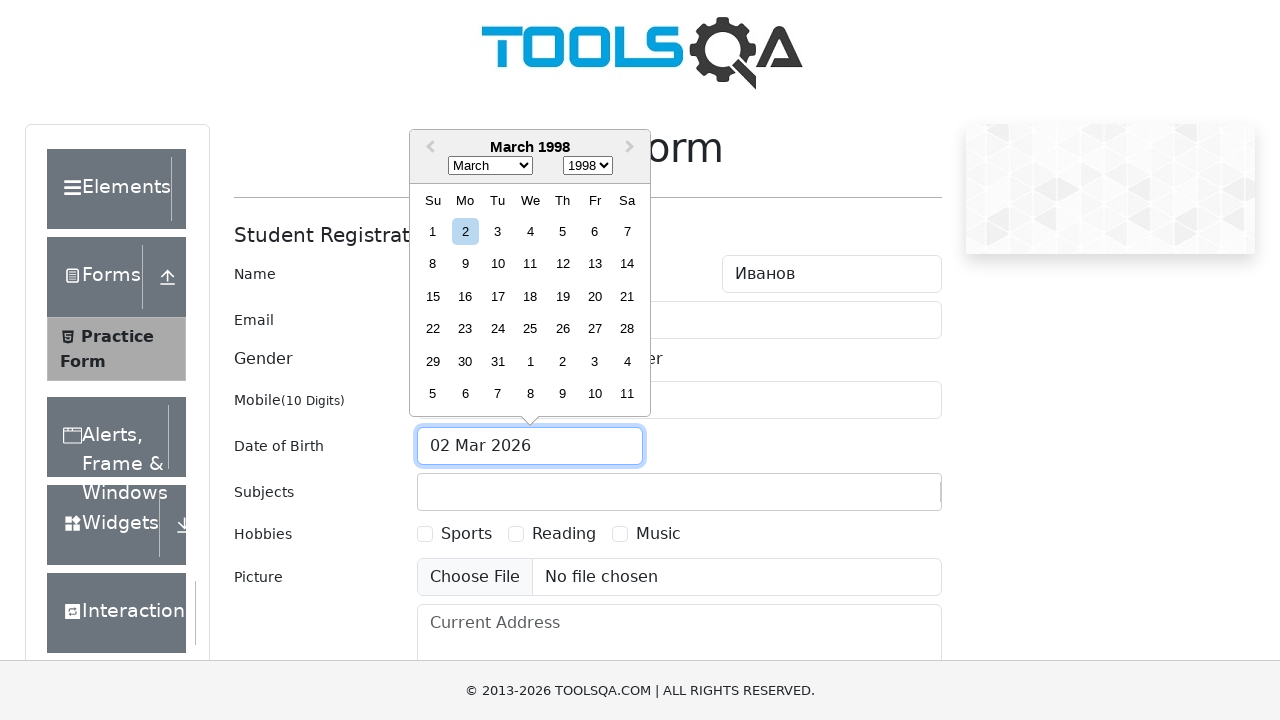

Selected month June (index 5) from date picker on .react-datepicker__month-select
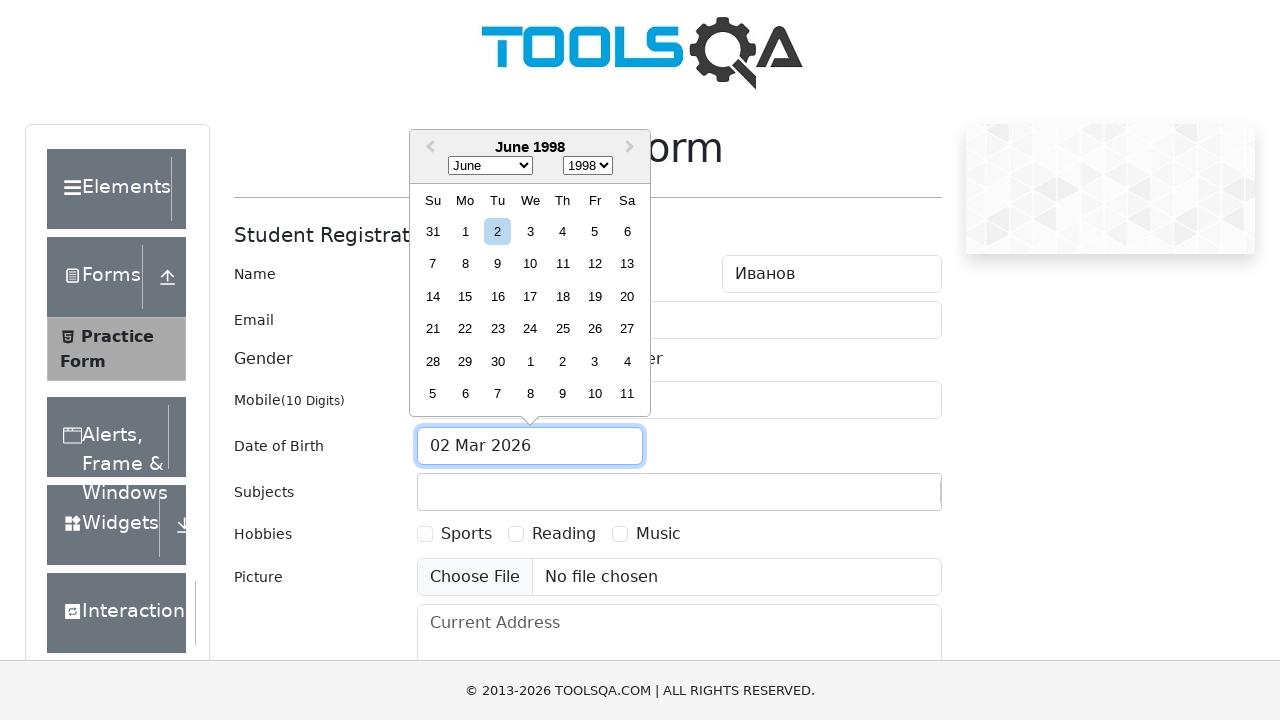

Selected day 8 from date picker at (465, 264) on .react-datepicker__day--008:not(.react-datepicker__day--outside-month)
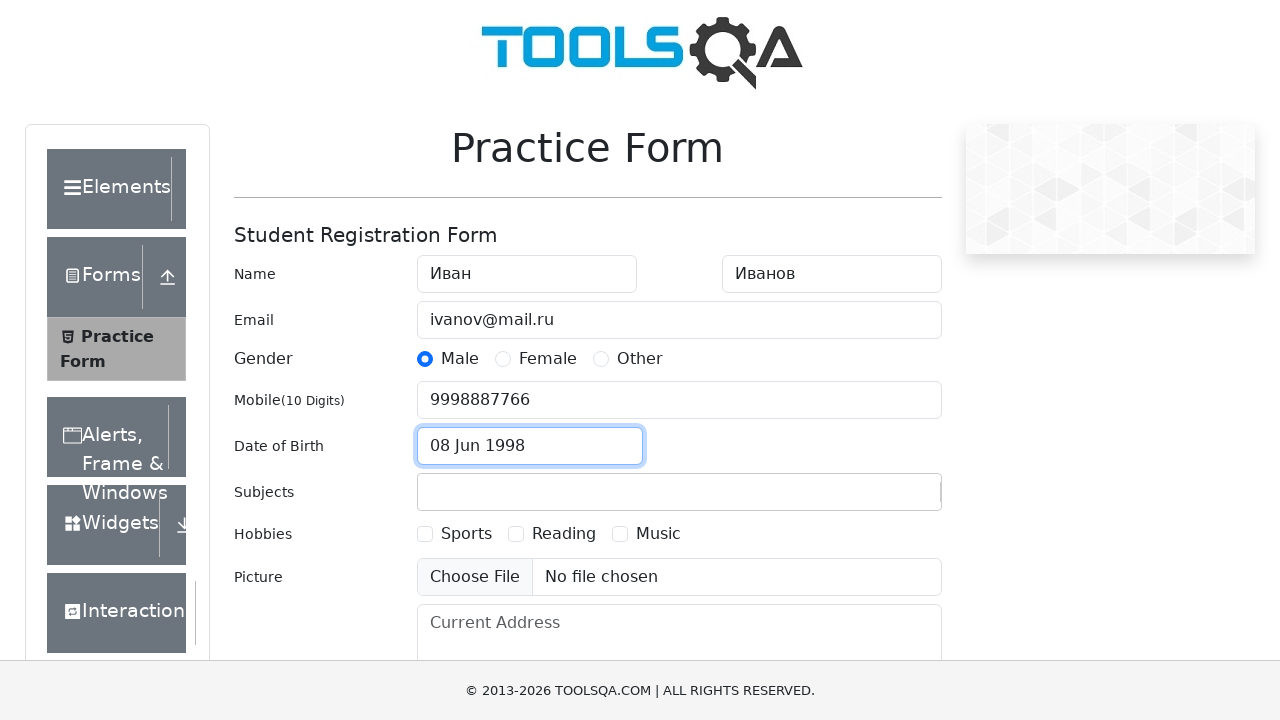

Filled subjects input with 'Maths' on #subjectsInput
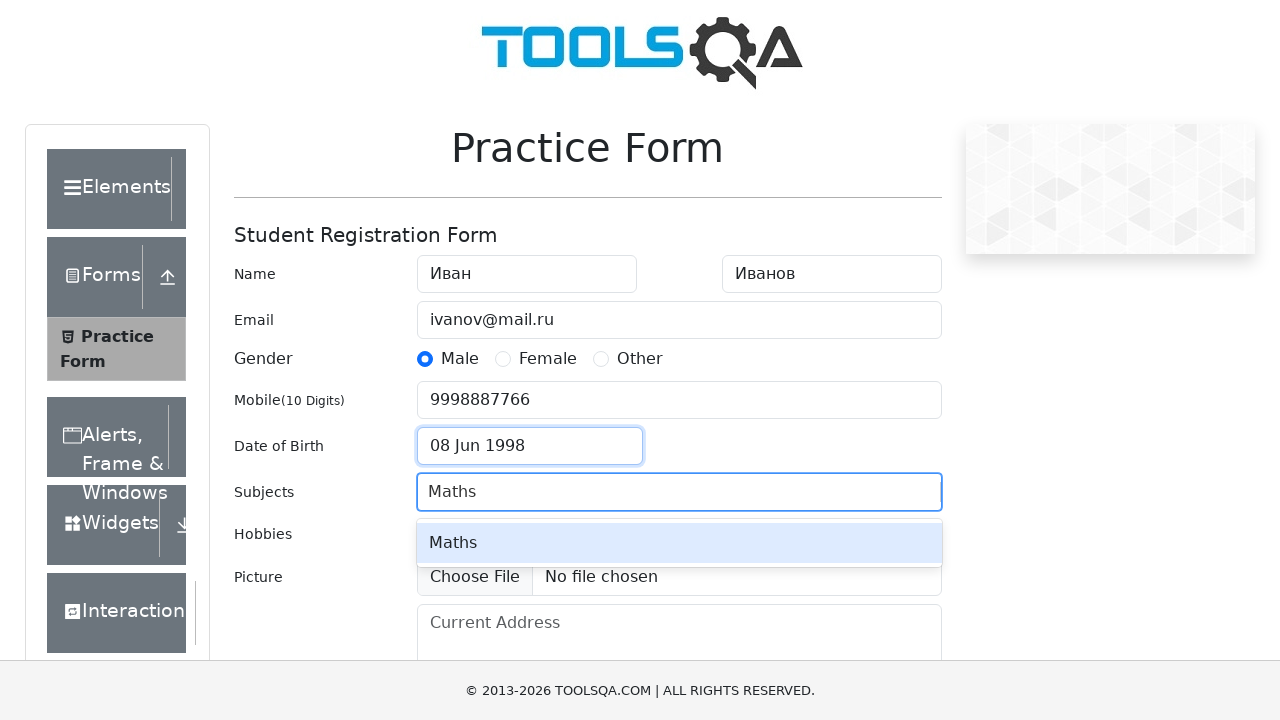

Pressed Enter to confirm subject selection
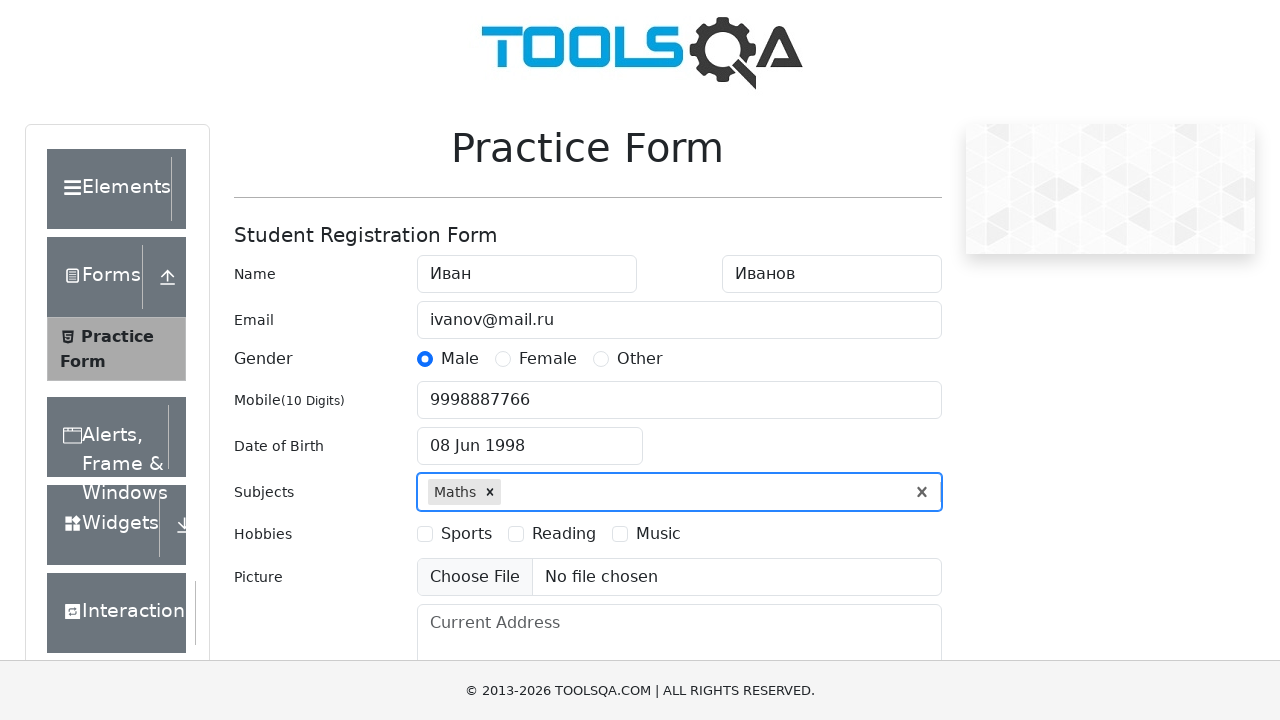

Selected Reading hobby checkbox at (564, 534) on [for="hobbies-checkbox-2"]
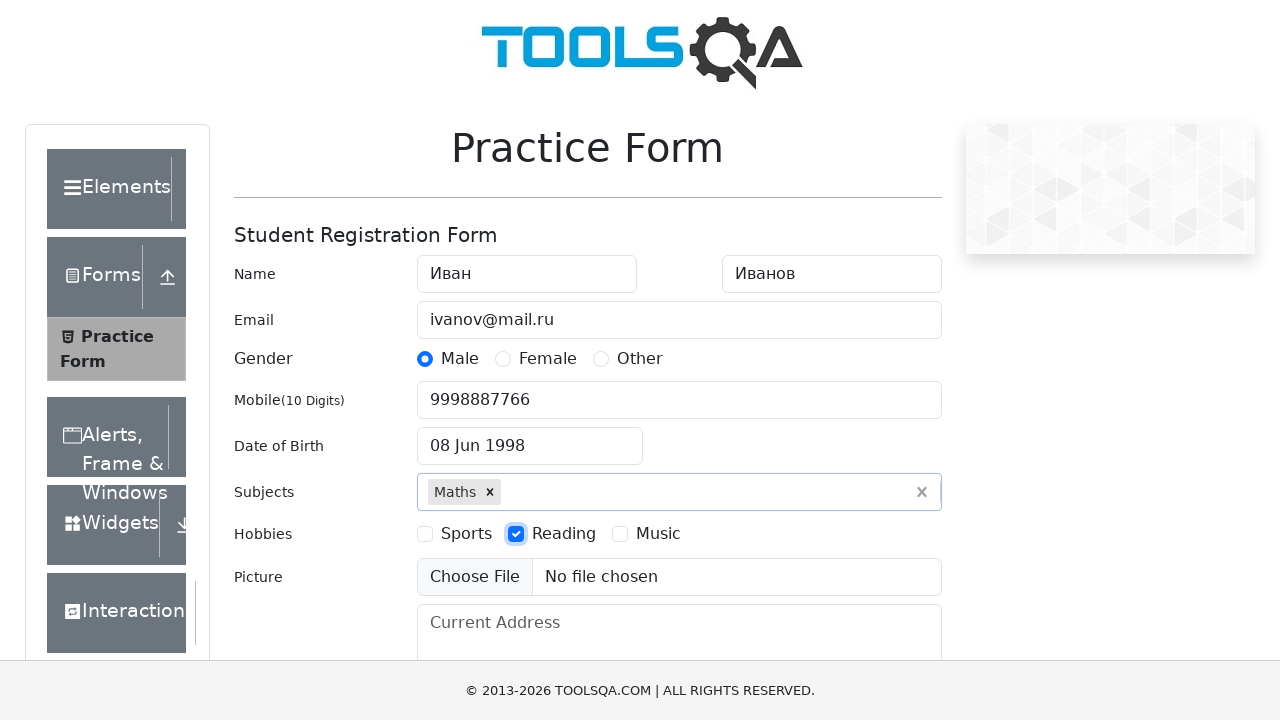

Filled current address field with 'проспект Мира дом 1' on #currentAddress
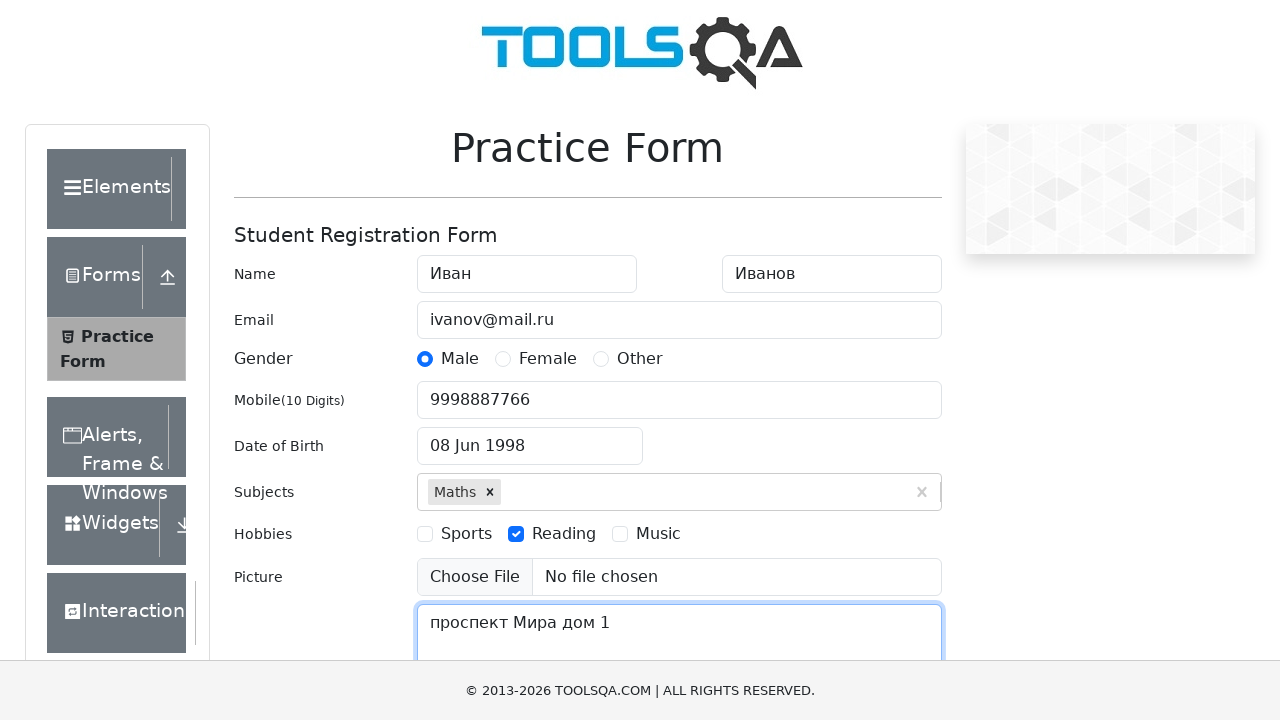

Typed 'raja' in state selection field on #react-select-3-input
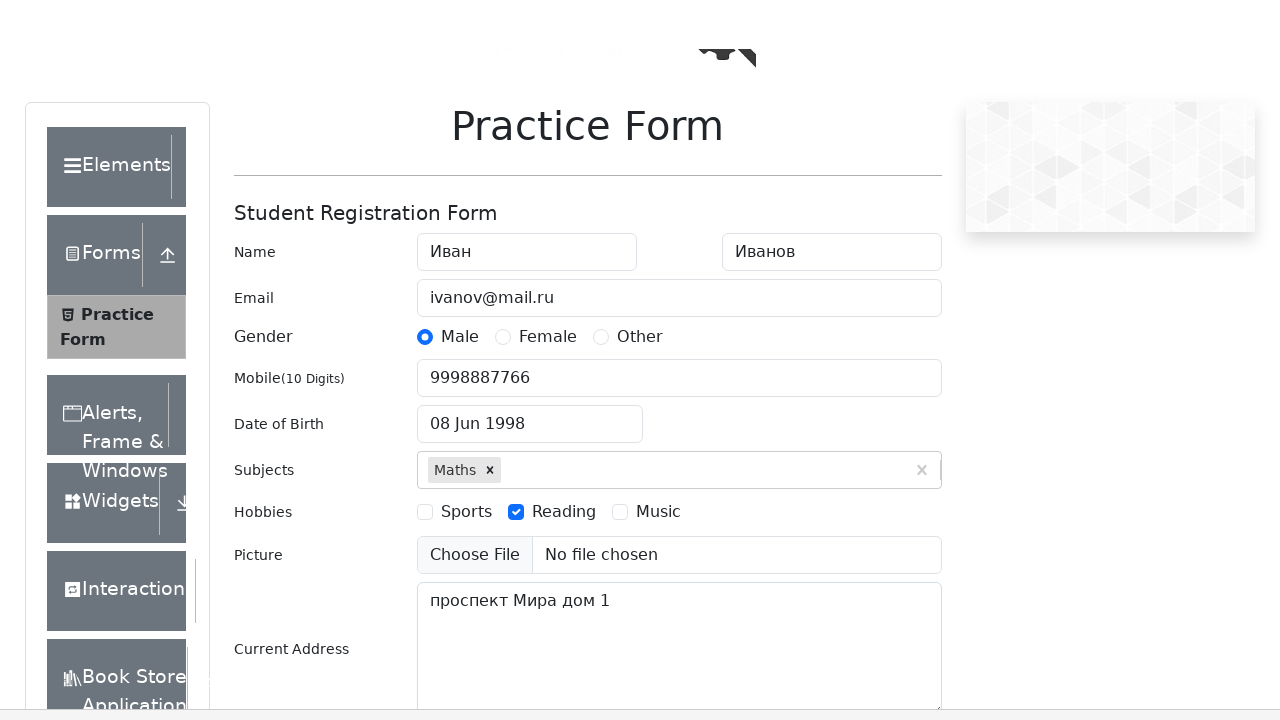

Pressed Enter to select state from dropdown
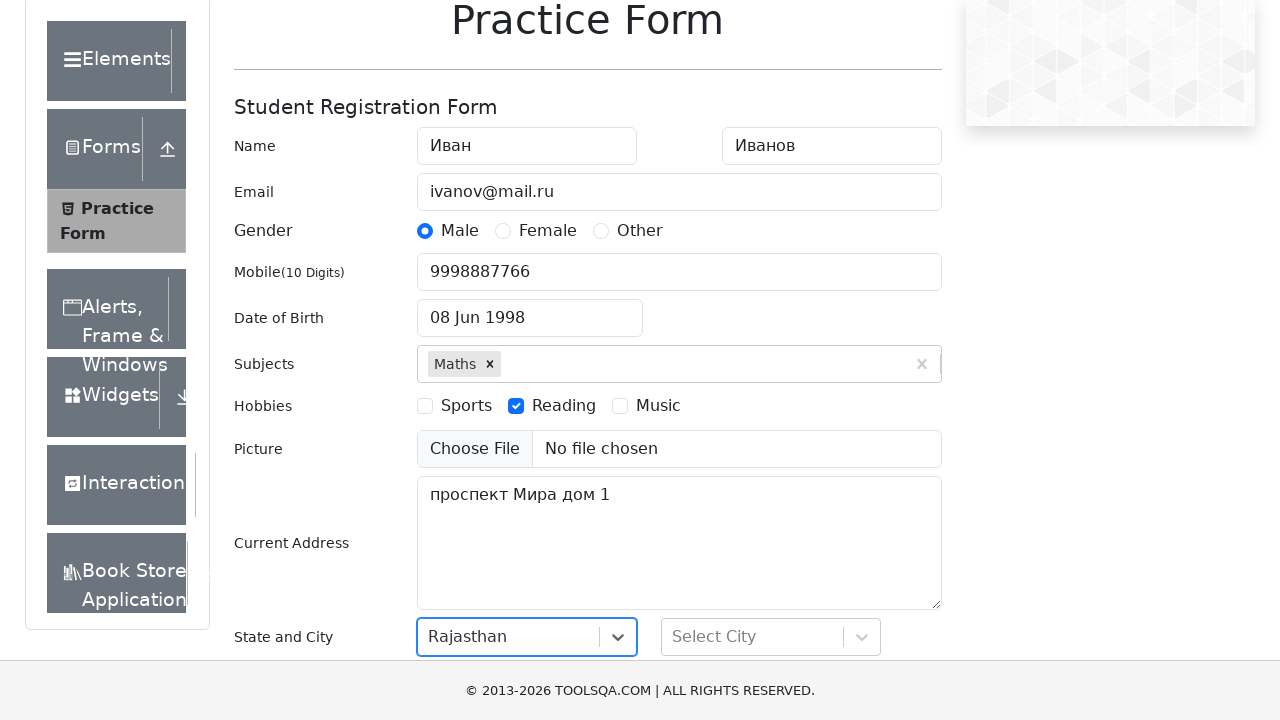

Typed 'jaip' in city selection field on #react-select-4-input
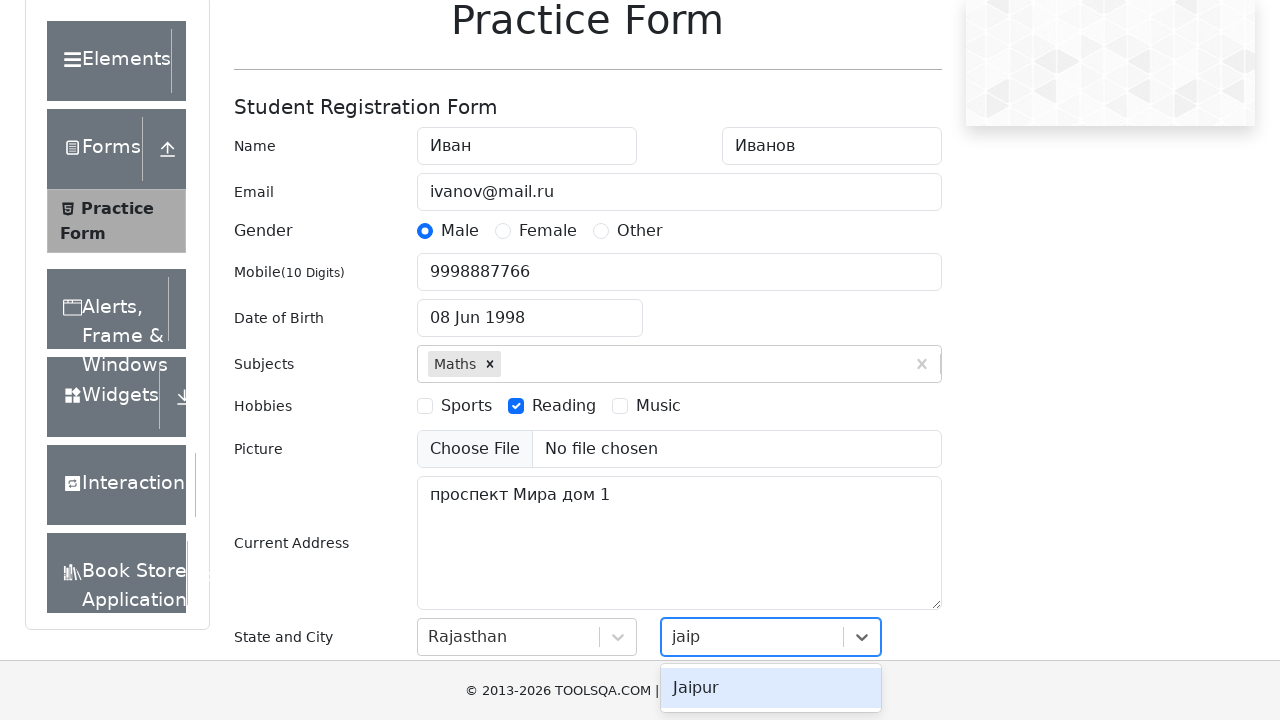

Pressed Enter to select city from dropdown
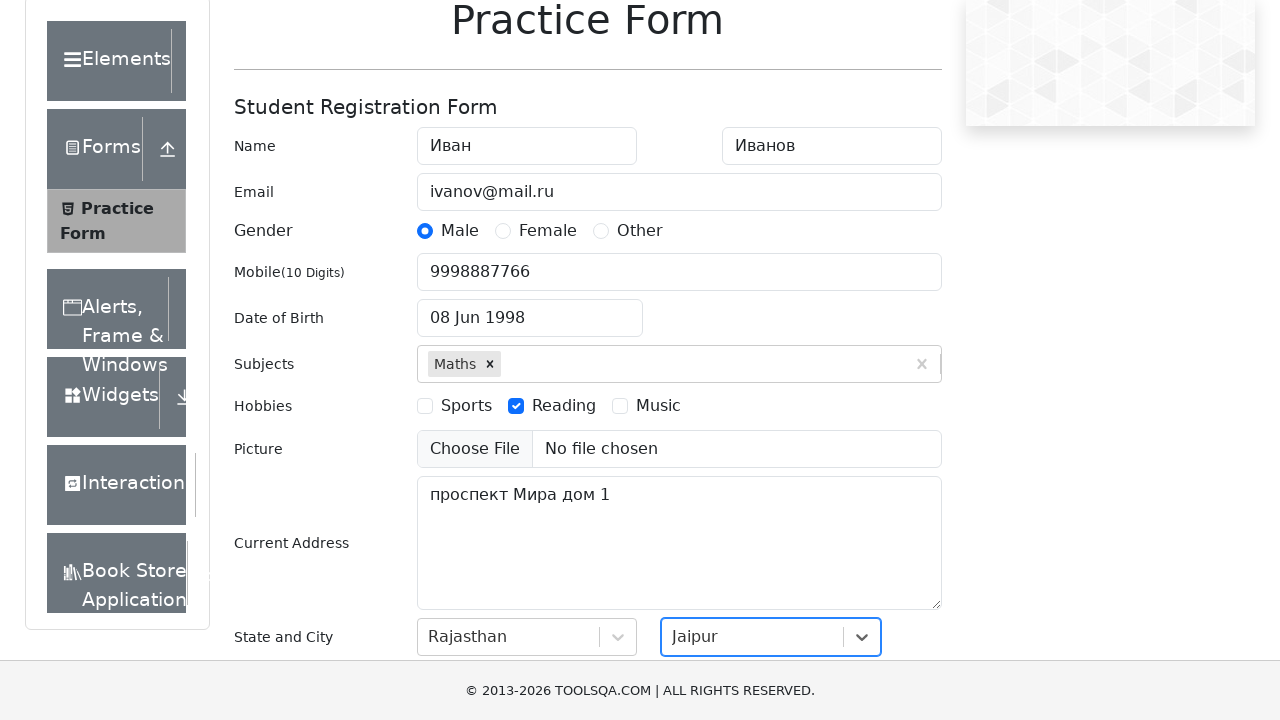

Clicked submit button to submit the form at (885, 499) on #submit
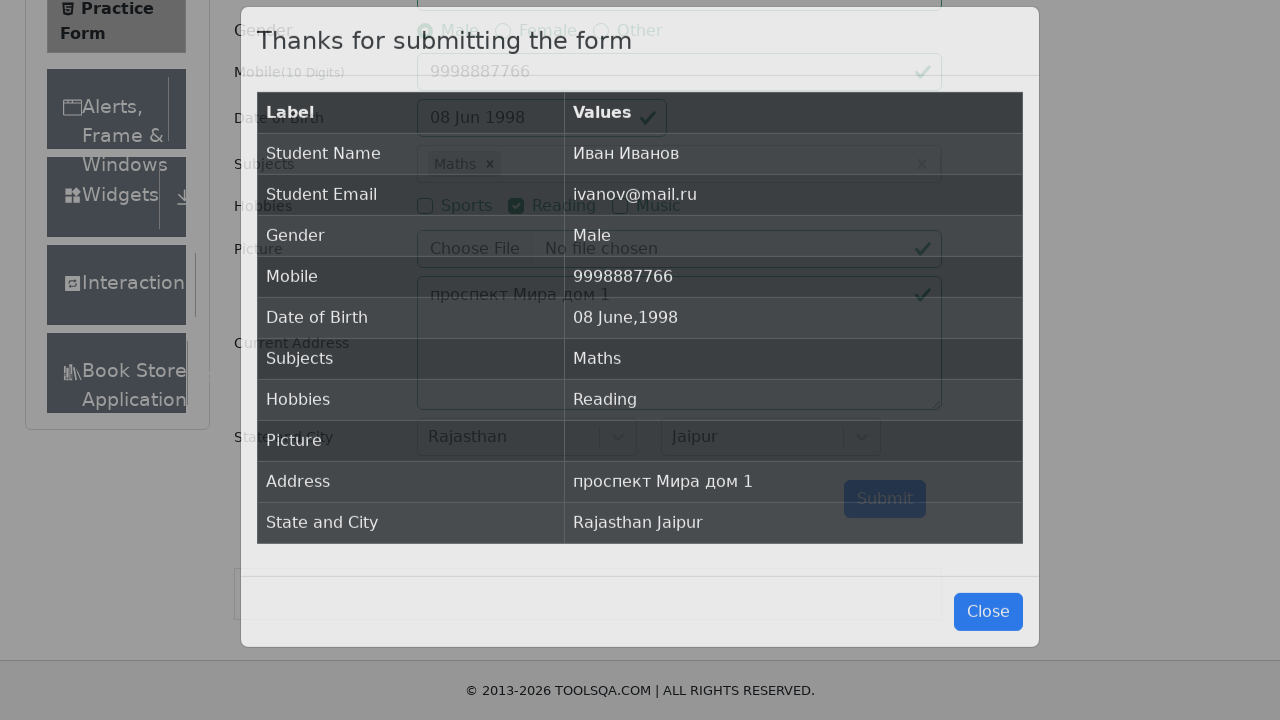

Waited for confirmation table body to appear
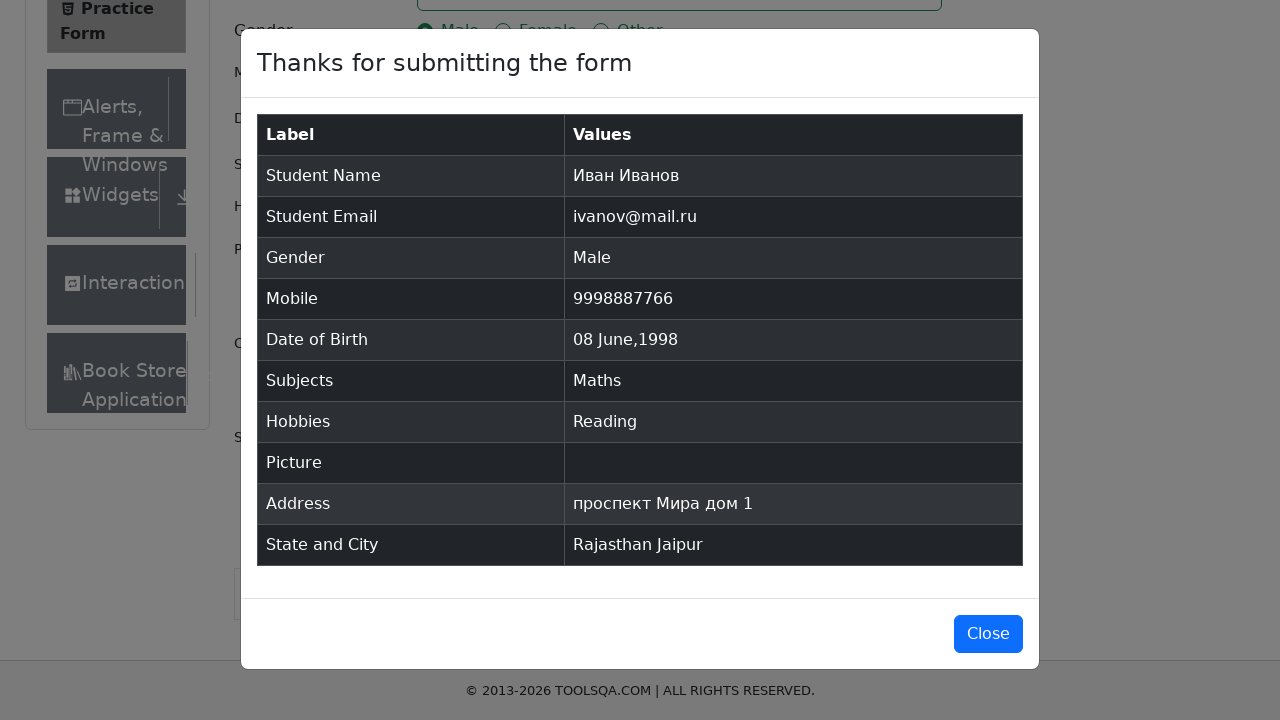

Confirmed submitted data is displayed in confirmation table
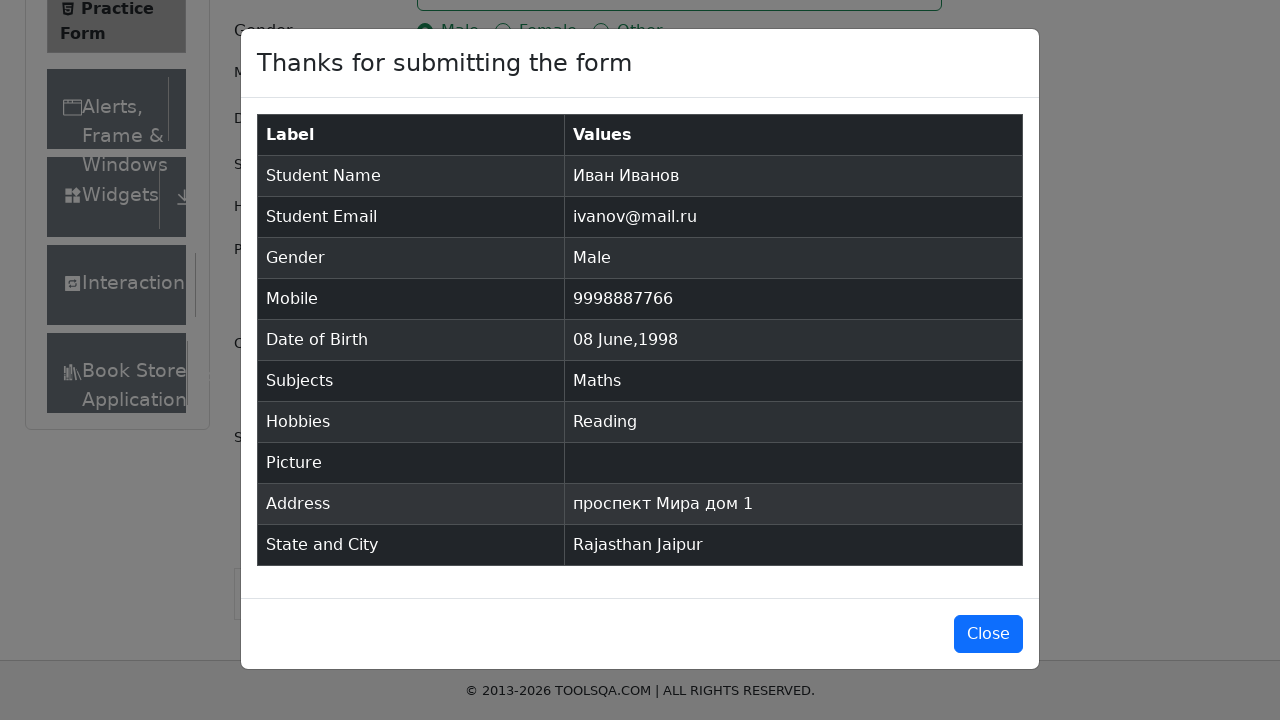

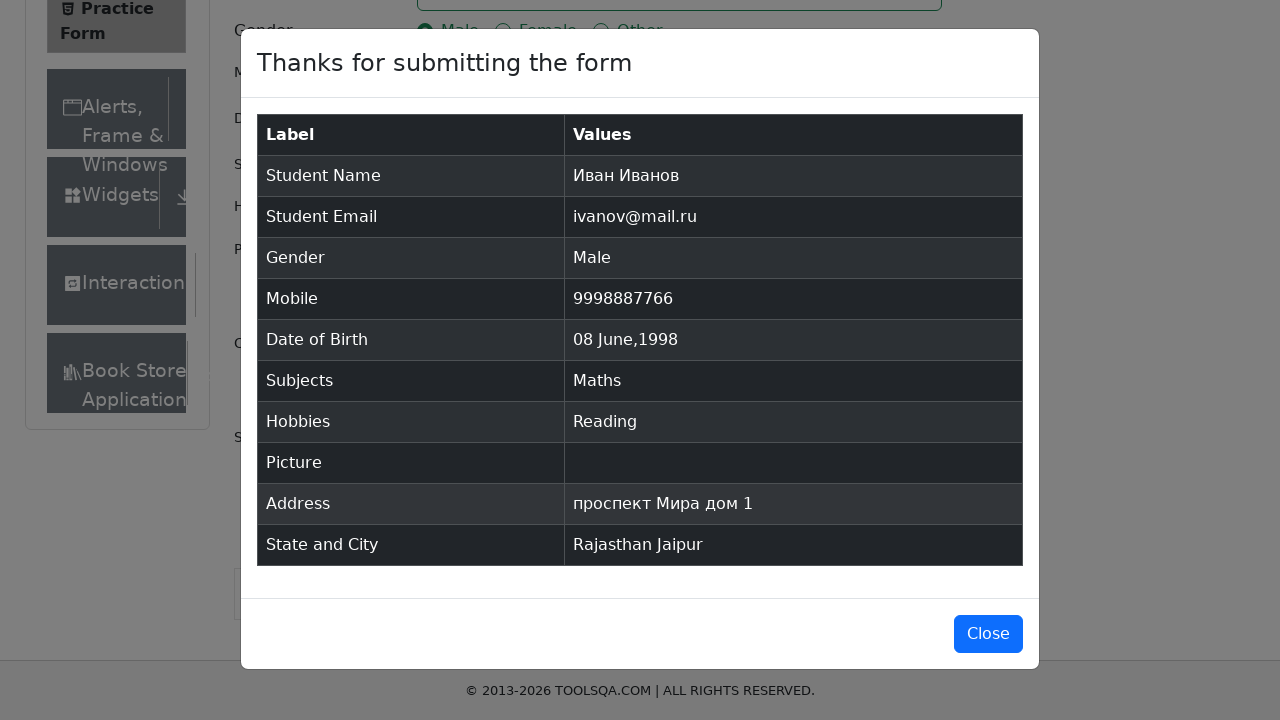